Tests the Cypress Kitchen Sink demo site by clicking on a "type" link, verifying the URL changes, and filling an email input field

Starting URL: https://example.cypress.io

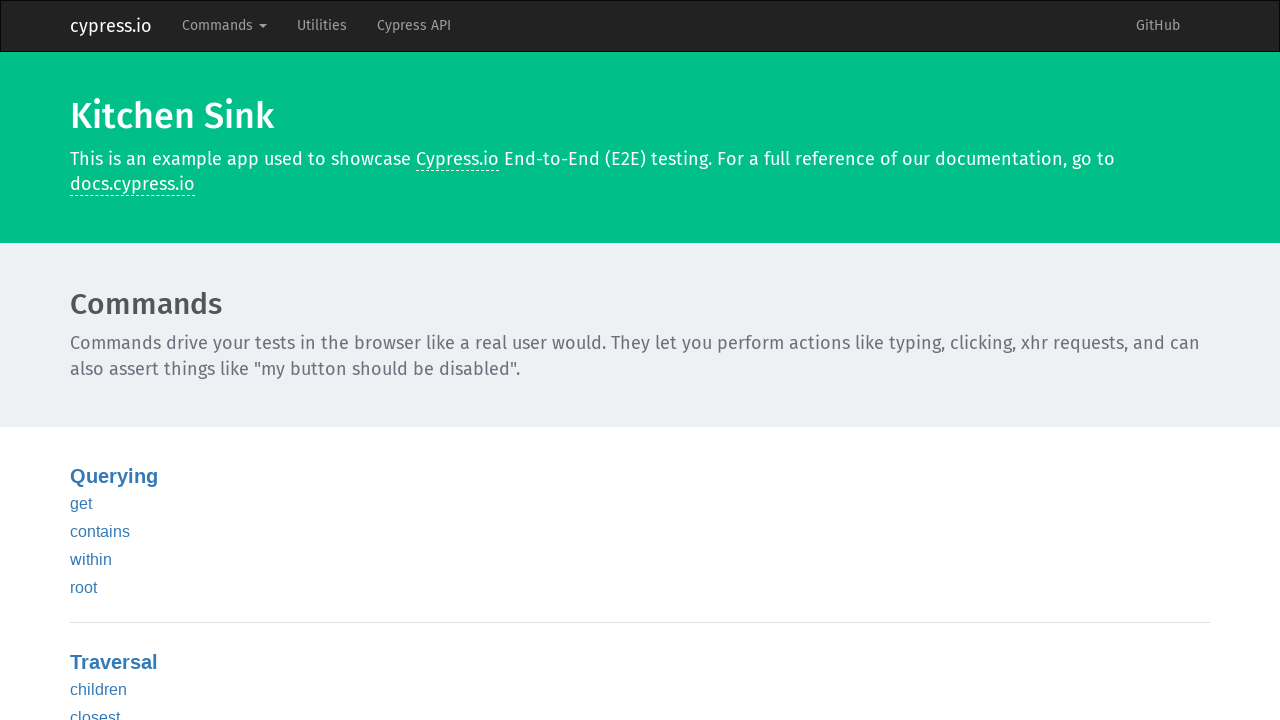

Clicked on 'type' link at (85, 361) on text=type
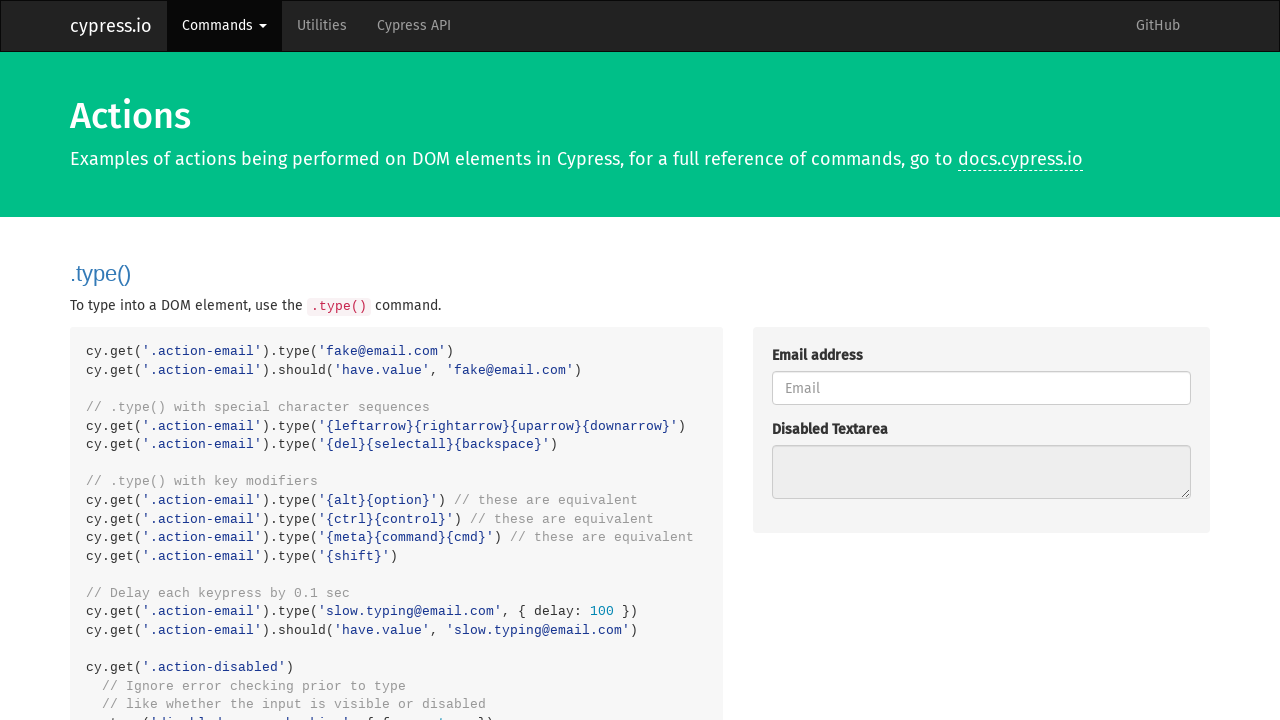

URL changed to commands/actions page
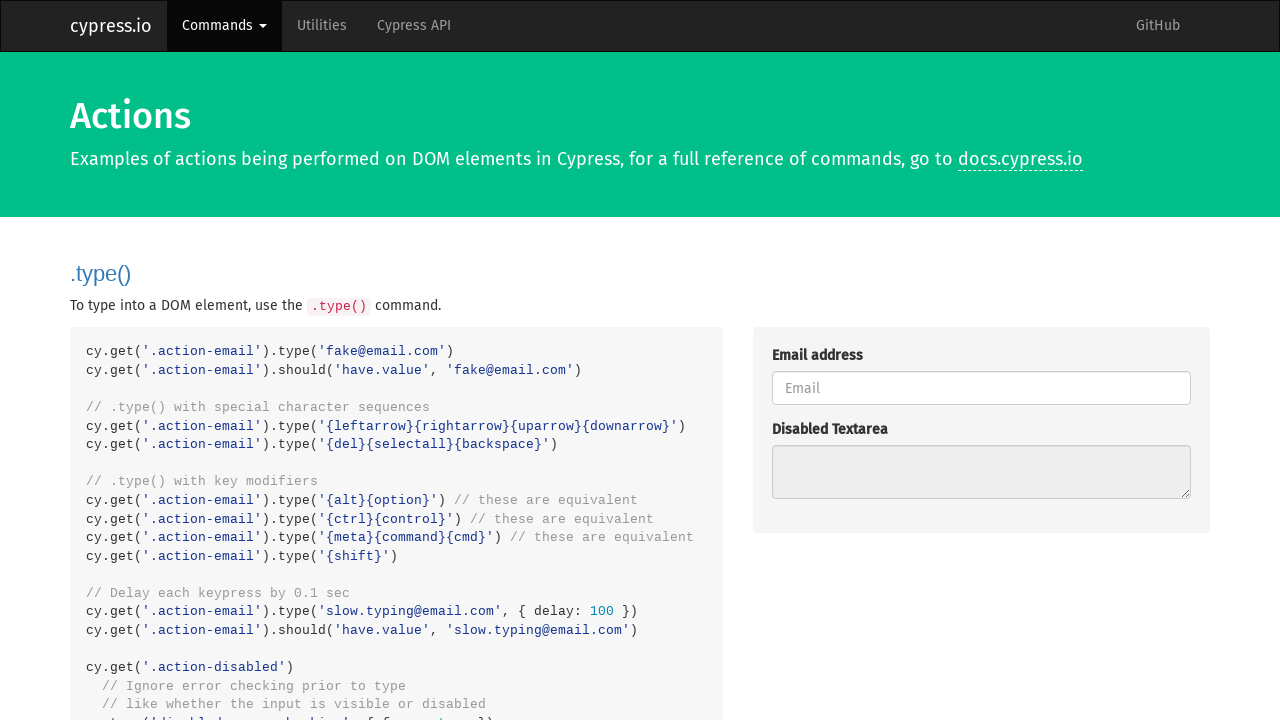

Filled email input field with 'fake@email.com' on .action-email
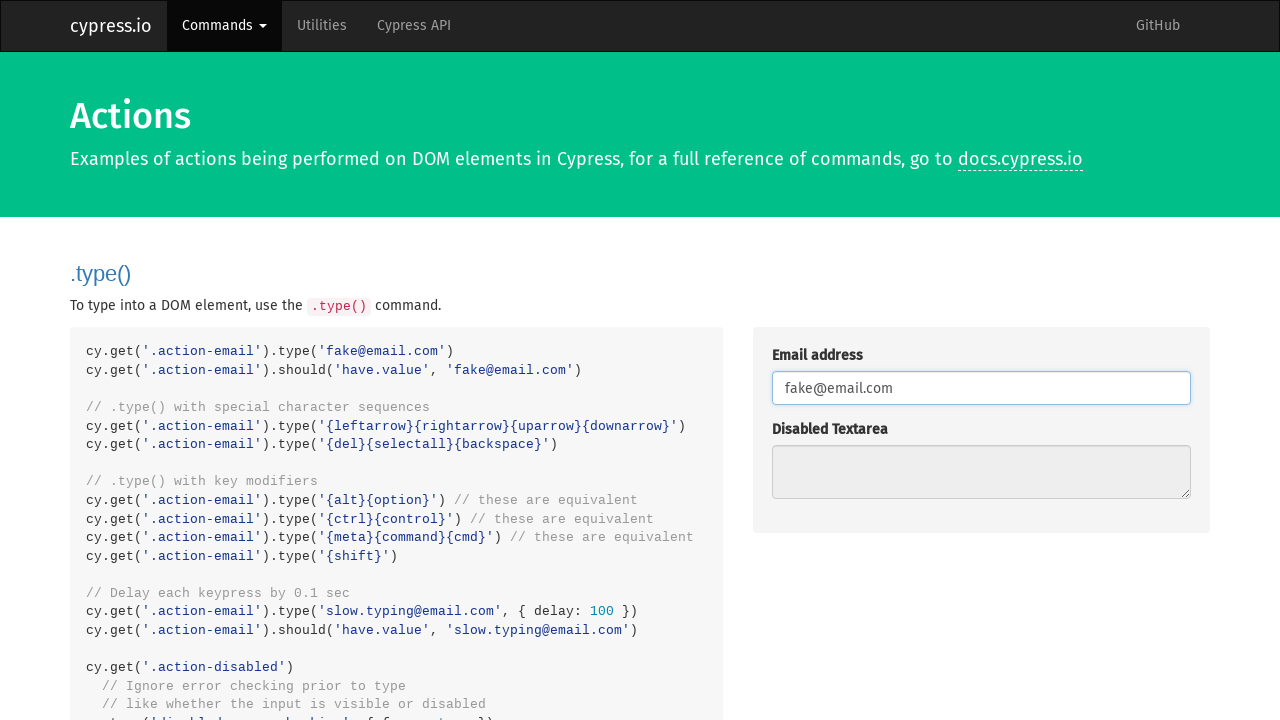

Verified email input contains 'fake@email.com'
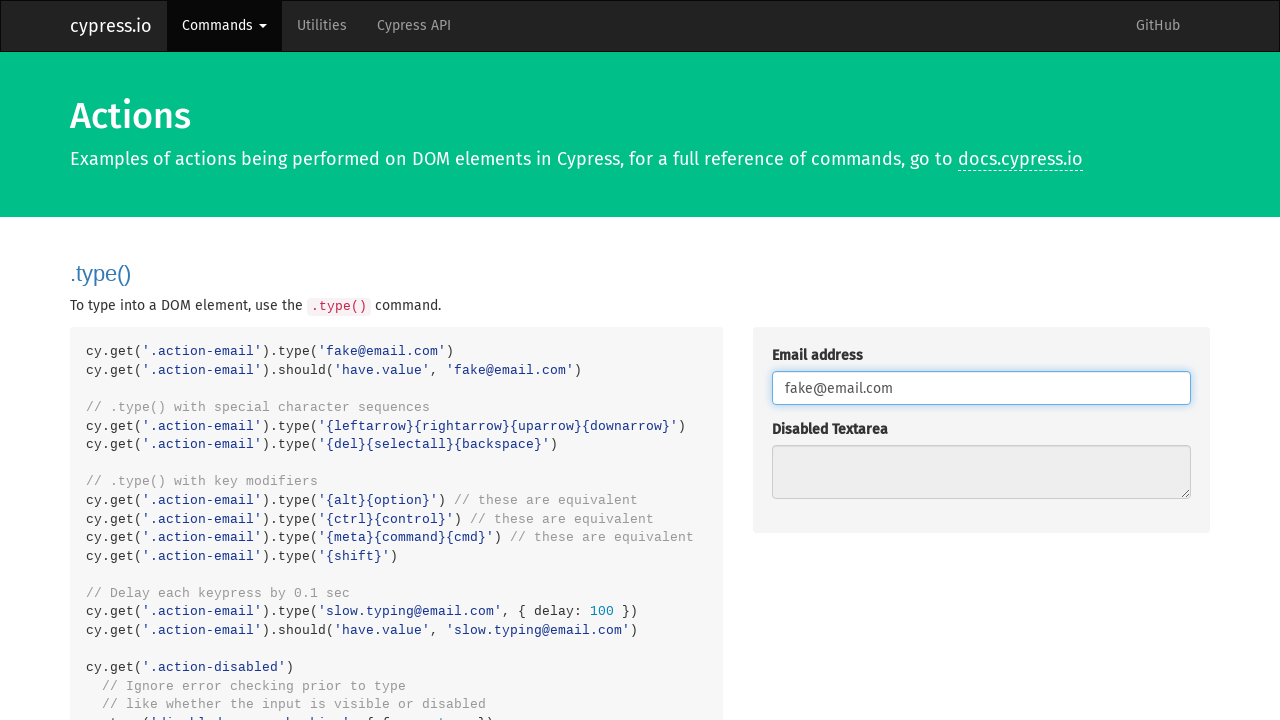

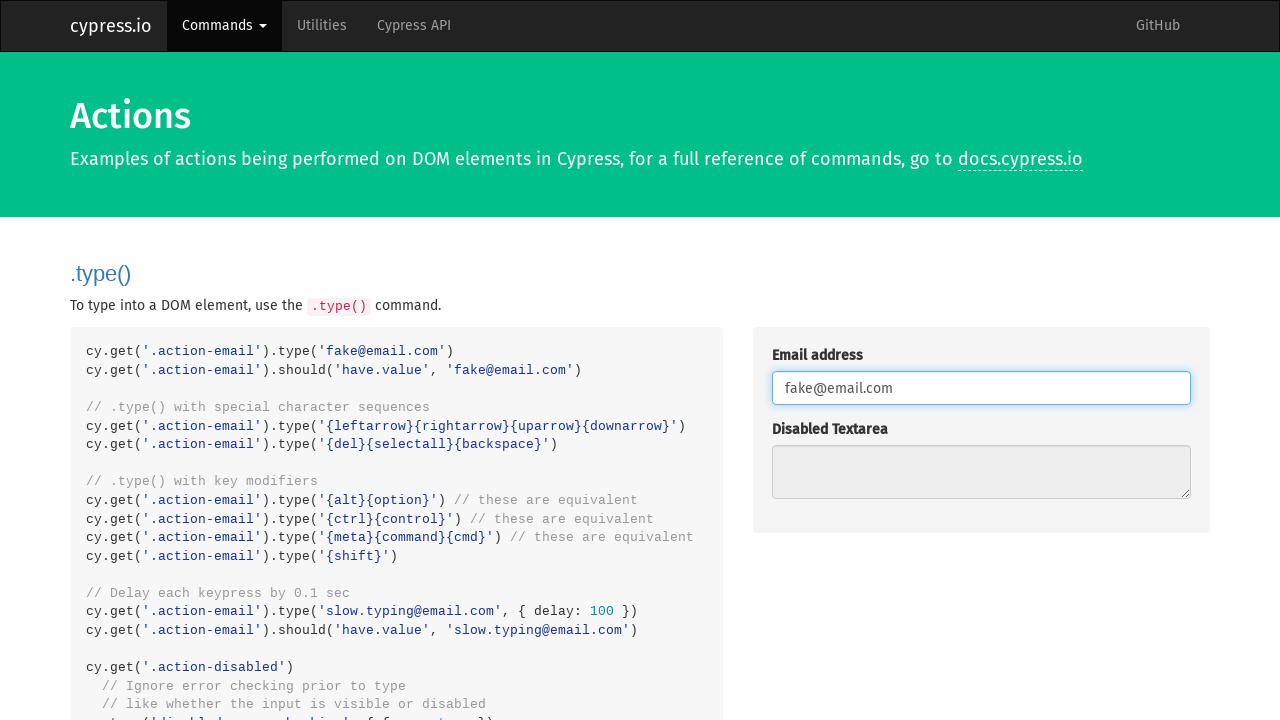